Tests clicking on the Pricing link on the CRM Pro homepage after waiting for it to become visible

Starting URL: https://classic.crmpro.com/

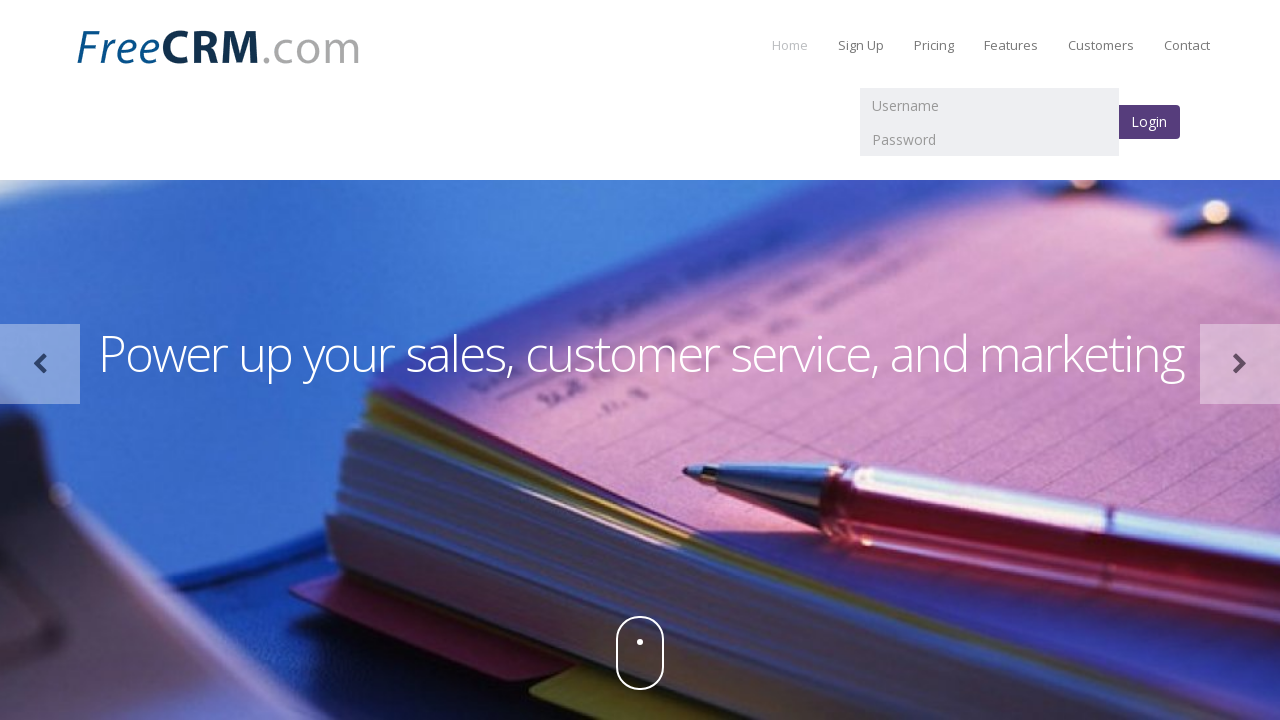

Waited for Pricing link to become visible on CRM Pro homepage
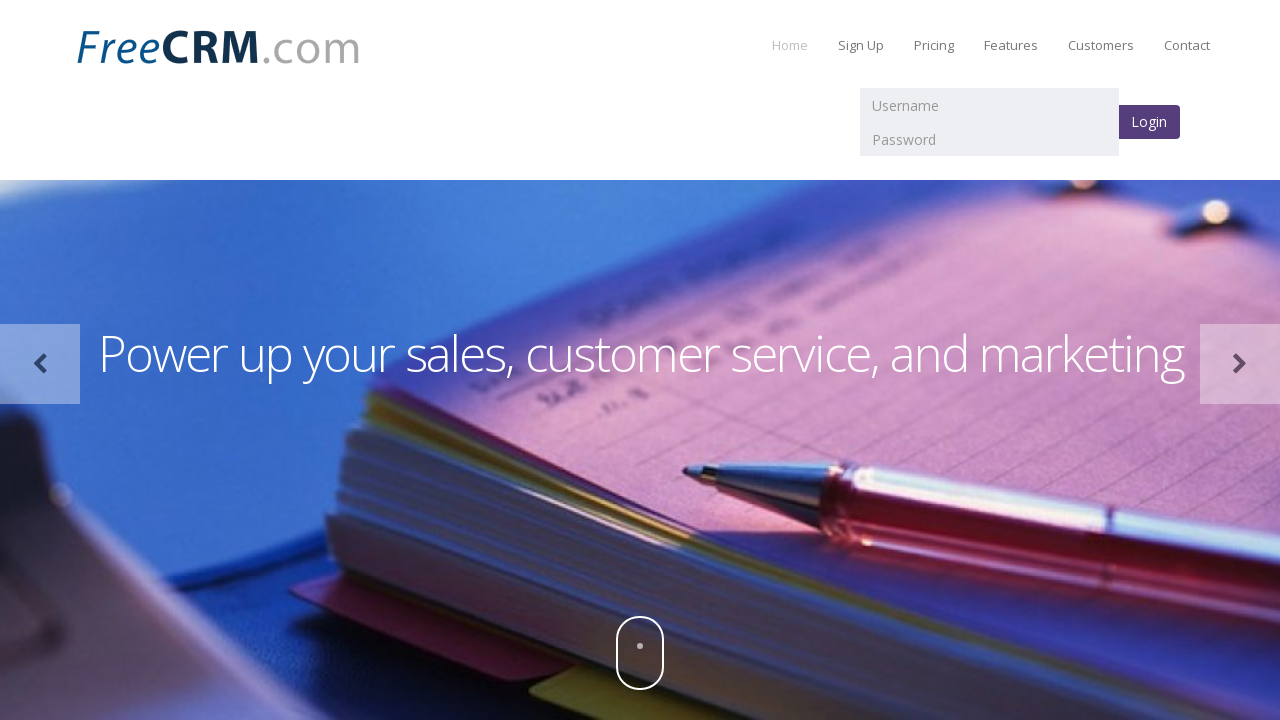

Clicked on the Pricing link at (934, 45) on a:text('Pricing')
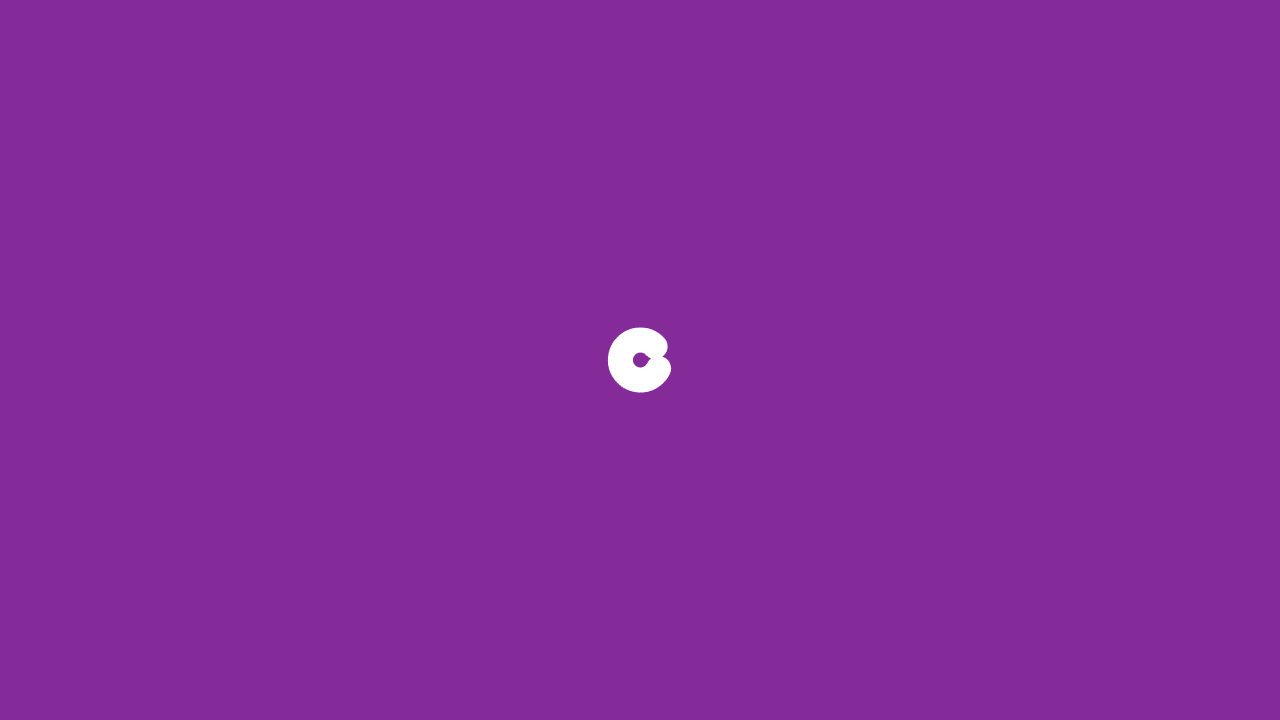

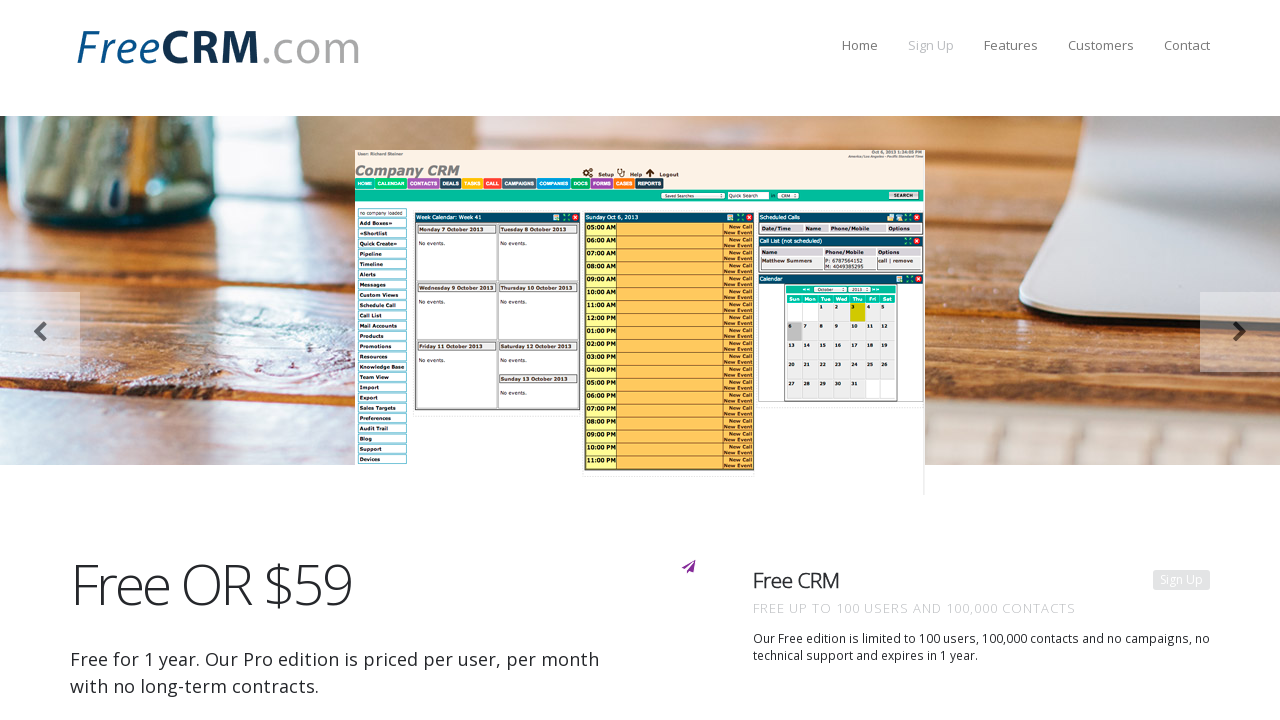